Navigates to the St. George branch page through the dropdown menu and verifies the branch manager's name

Starting URL: https://library.washco.utah.gov/

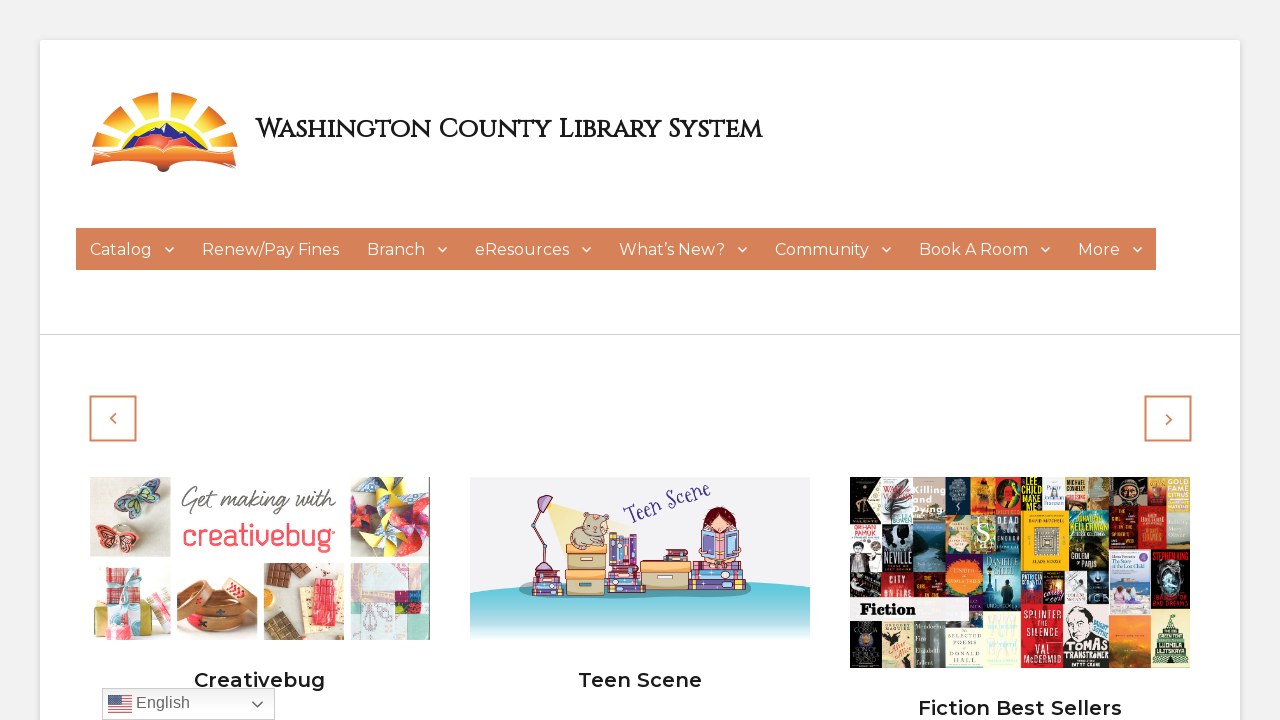

Hovered over branch menu to reveal dropdown at (407, 249) on #menu-item-1380
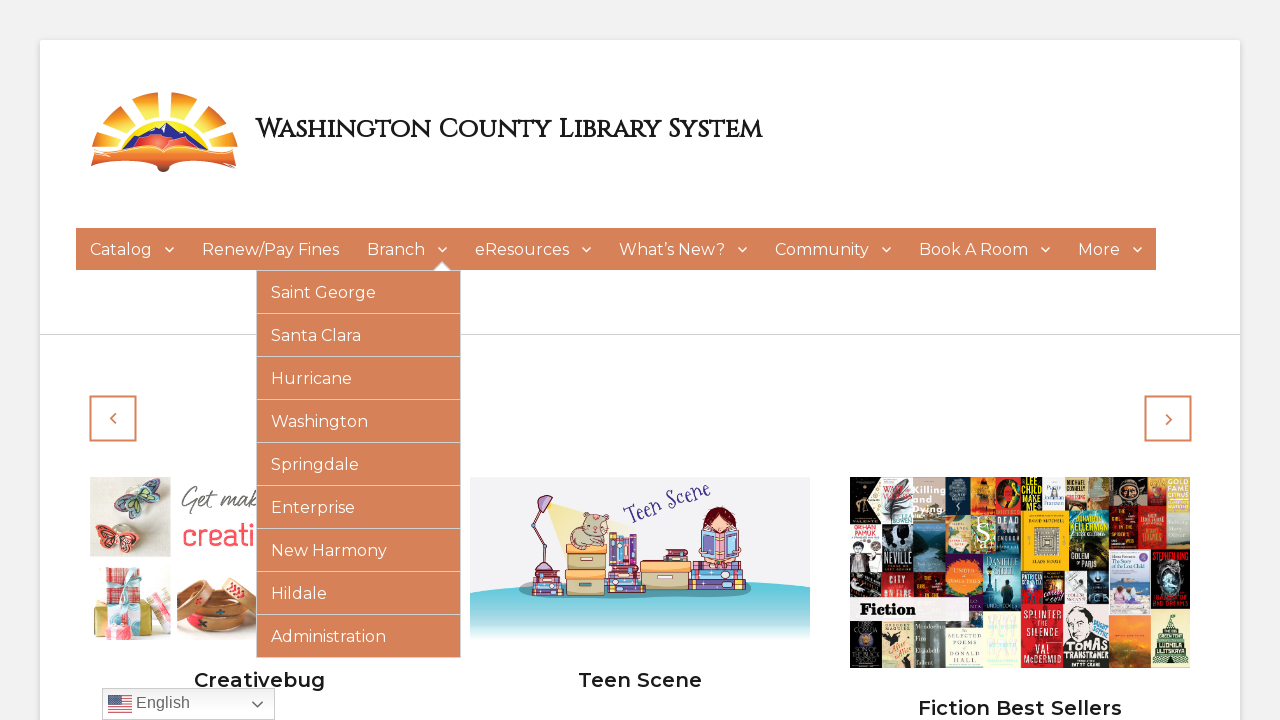

Clicked on St. George branch link at (358, 292) on #menu-item-1387
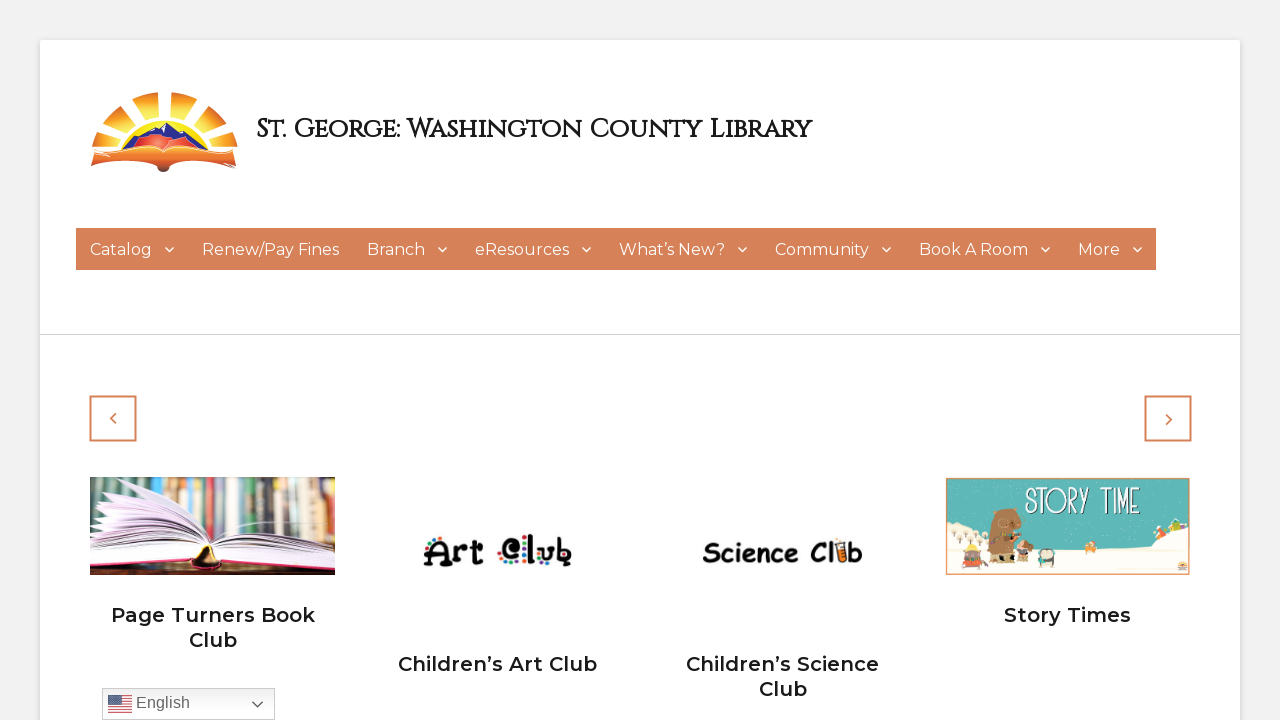

Branch manager name element loaded
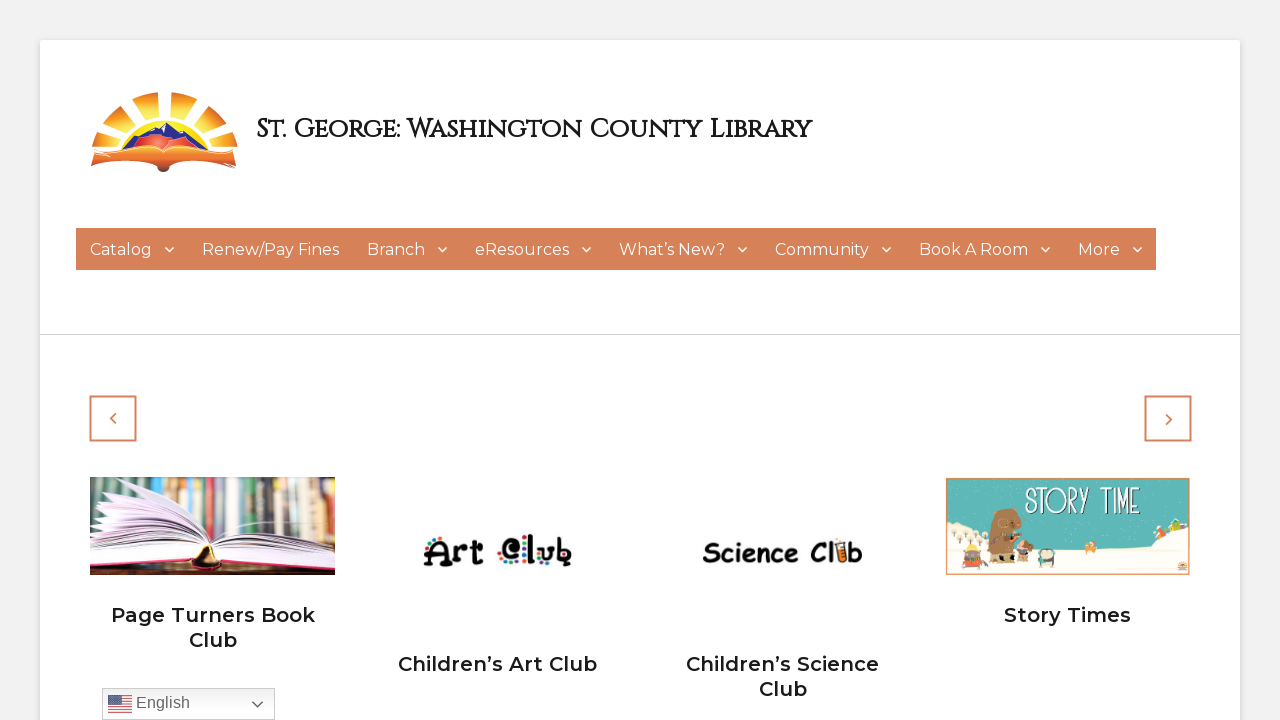

Located branch manager name element
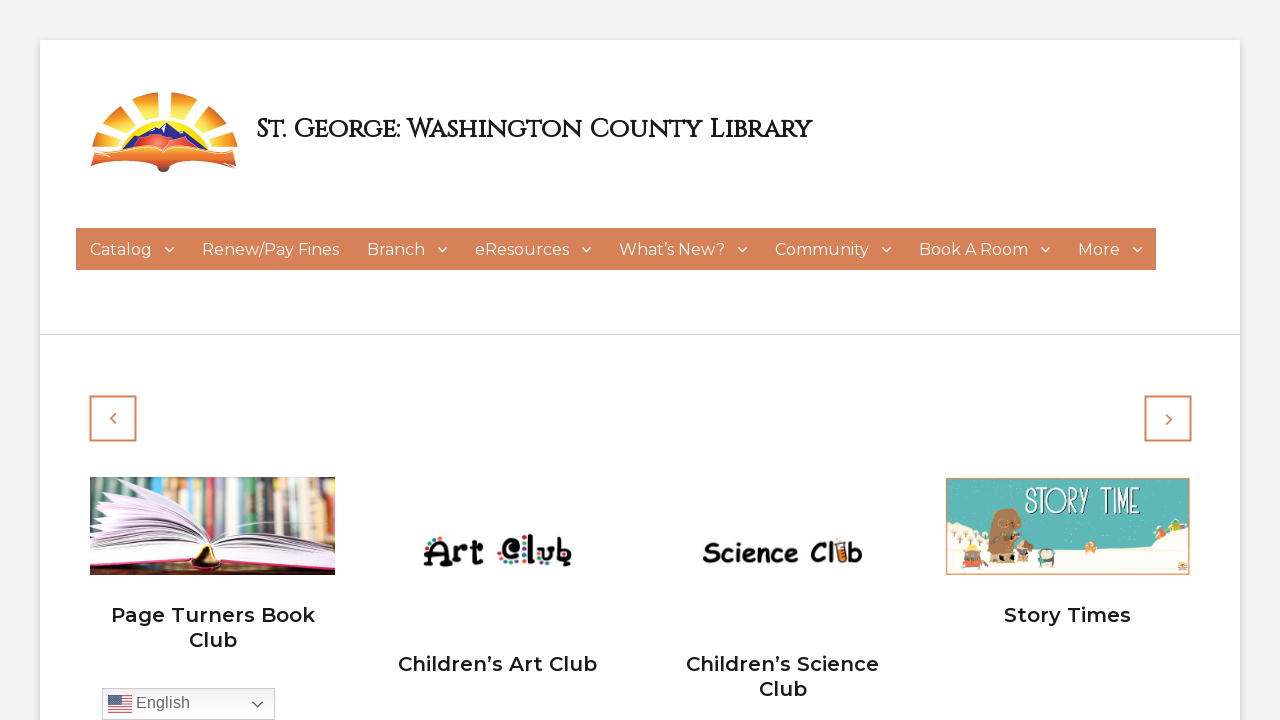

Verified branch manager name is 'Alan Anderson'
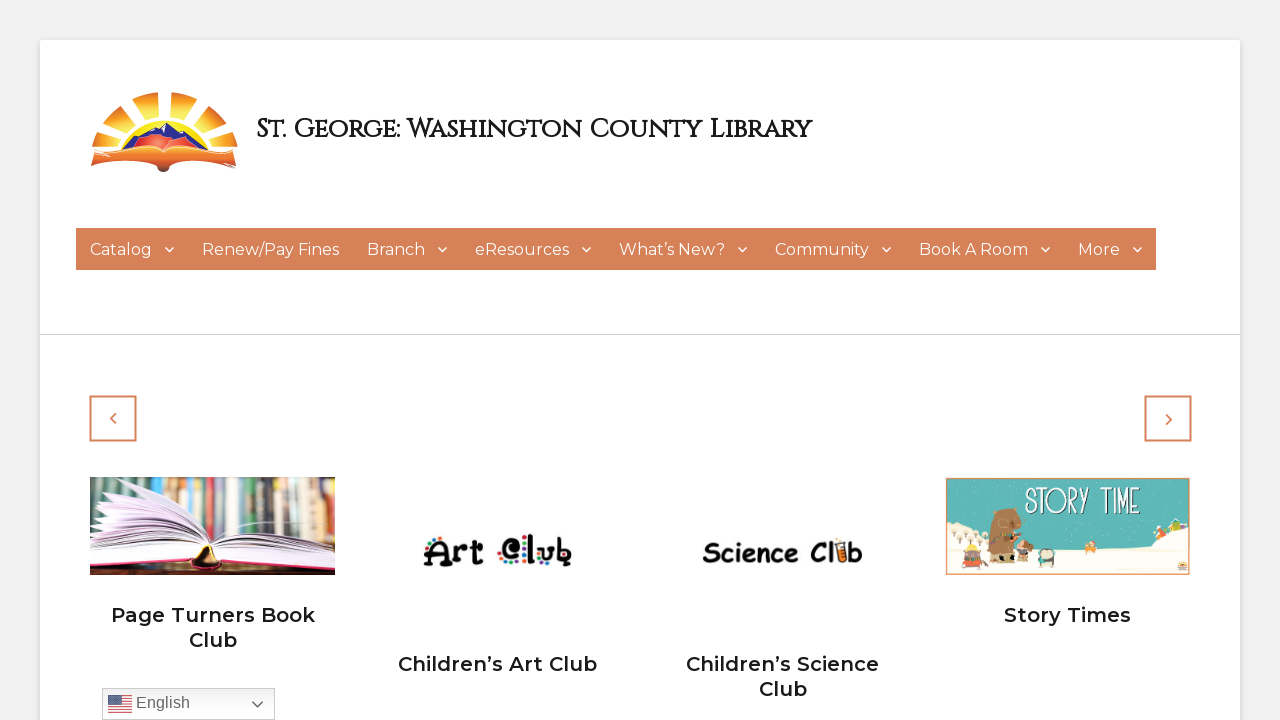

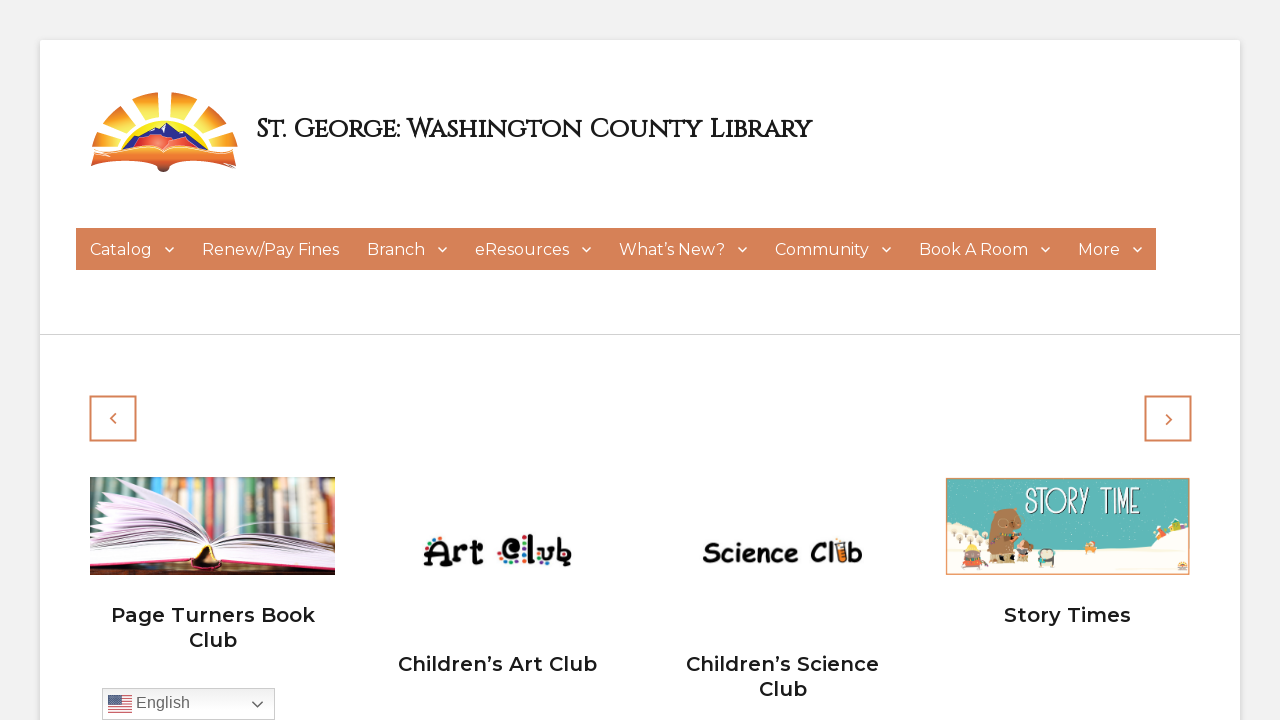